Tests the add/remove elements functionality by adding a random number of elements and then removing some of them

Starting URL: http://the-internet.herokuapp.com/

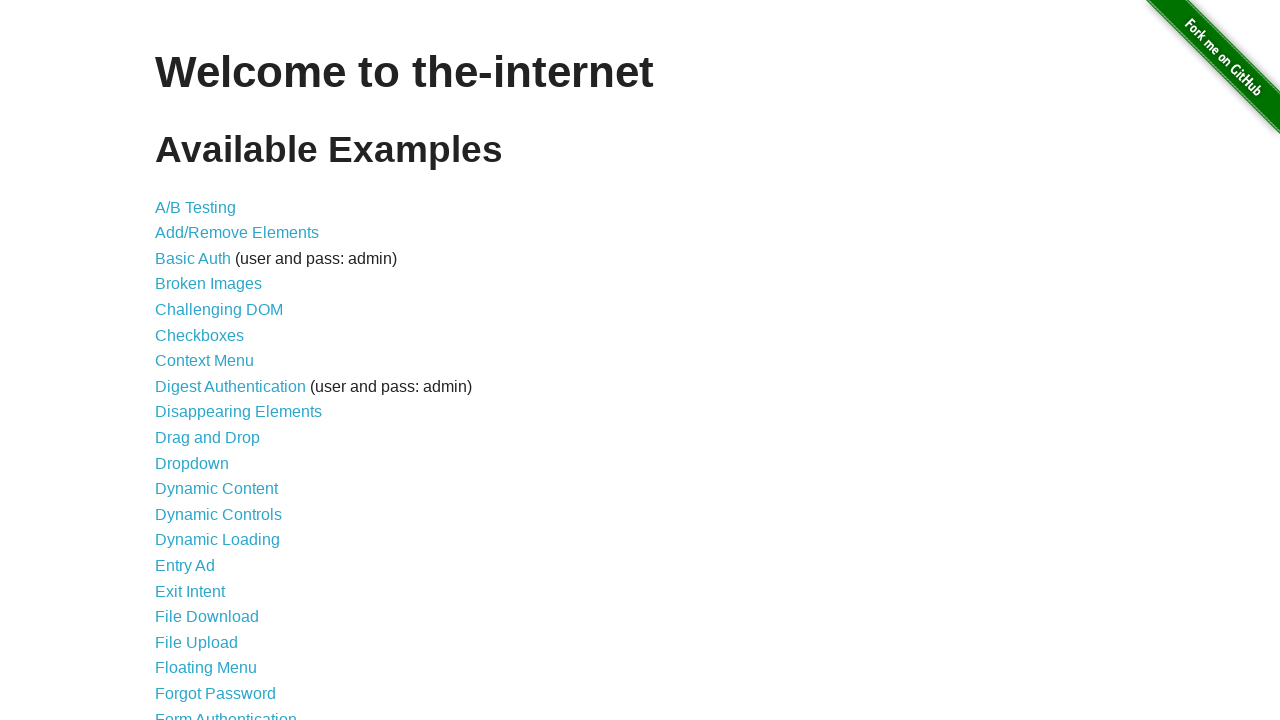

Clicked on Add/Remove Elements link at (237, 233) on text=Add/Remove Elements
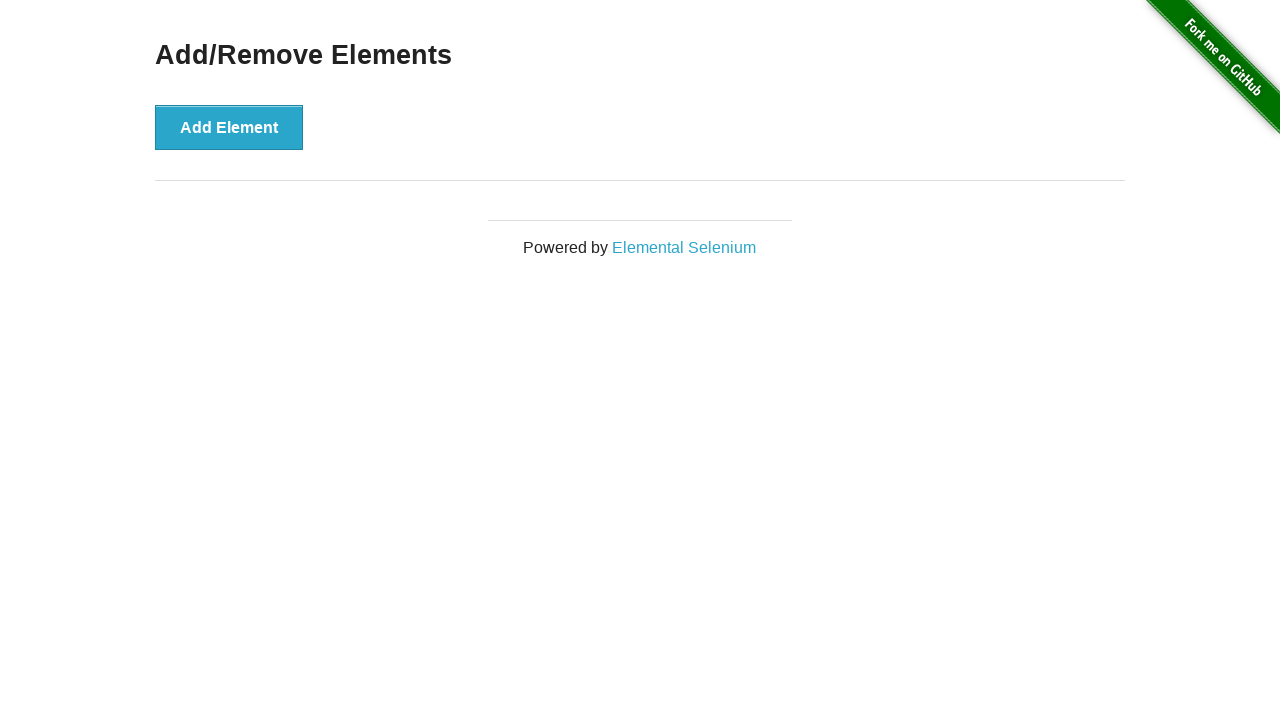

Add/Remove Elements page loaded with Add Element button visible
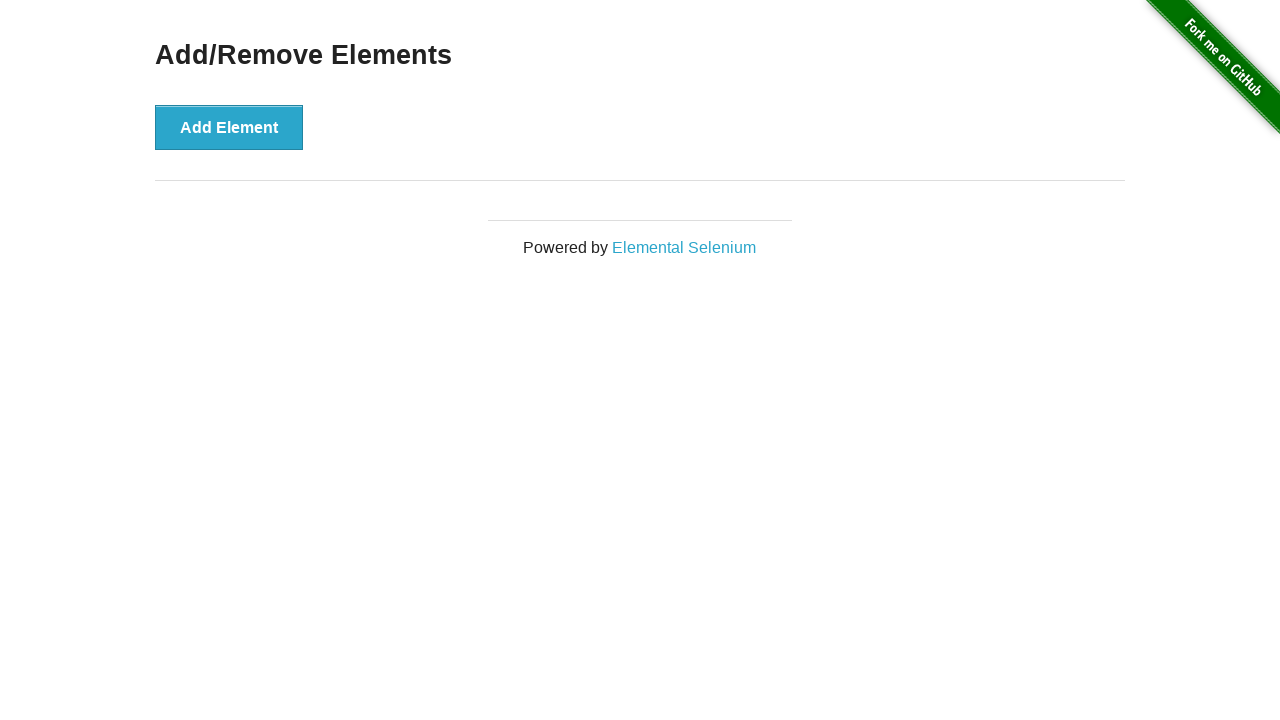

Clicked Add Element button (iteration 1 of 5) at (229, 127) on button:has-text('Add Element')
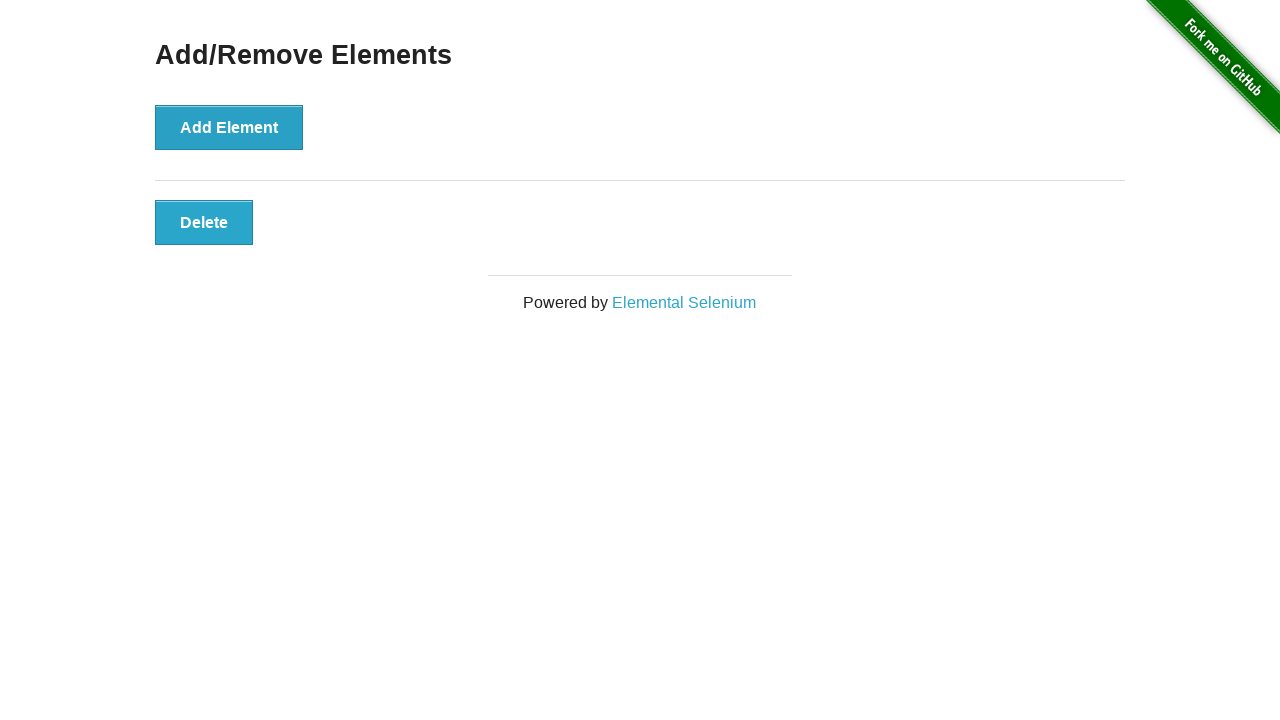

Clicked Add Element button (iteration 2 of 5) at (229, 127) on button:has-text('Add Element')
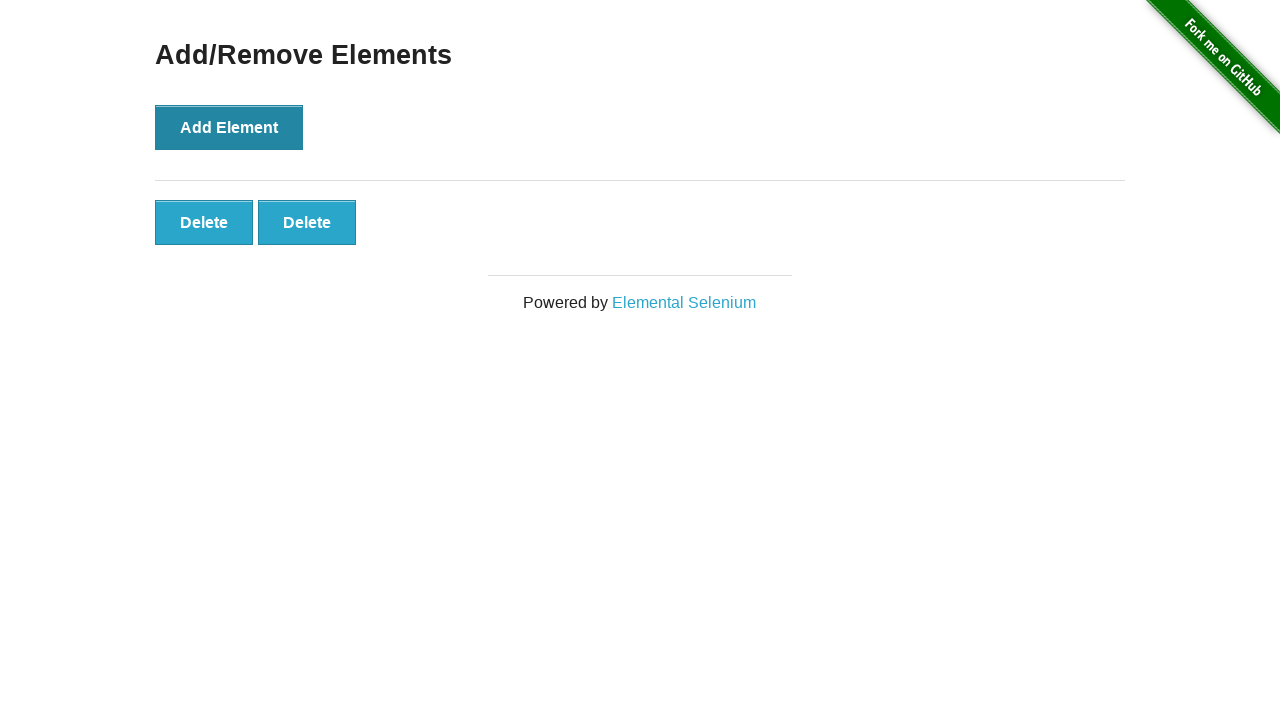

Clicked Add Element button (iteration 3 of 5) at (229, 127) on button:has-text('Add Element')
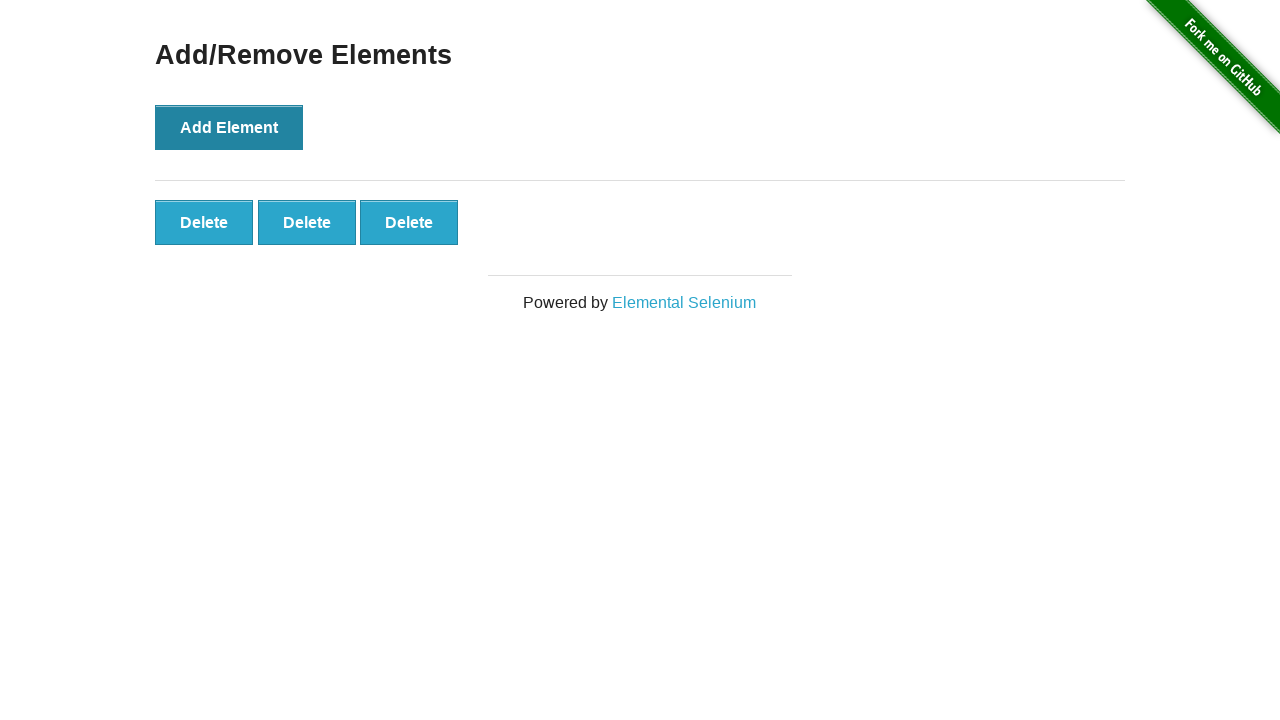

Clicked Add Element button (iteration 4 of 5) at (229, 127) on button:has-text('Add Element')
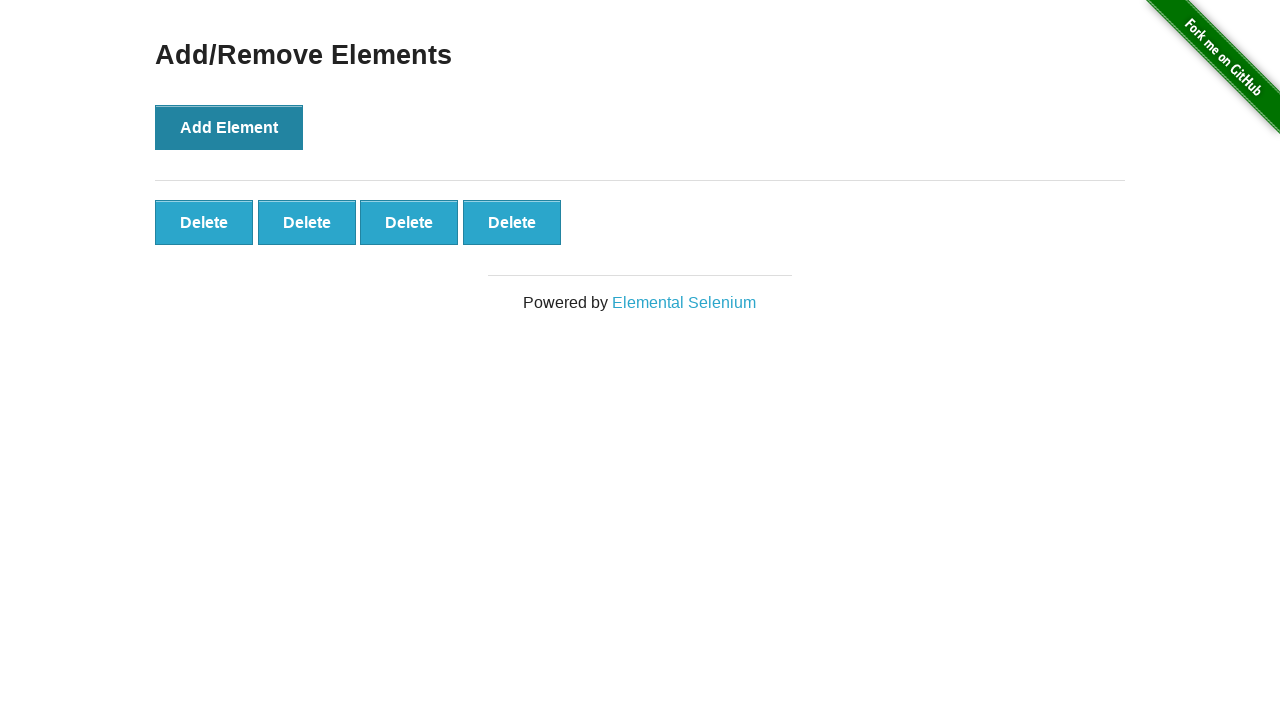

Clicked Add Element button (iteration 5 of 5) at (229, 127) on button:has-text('Add Element')
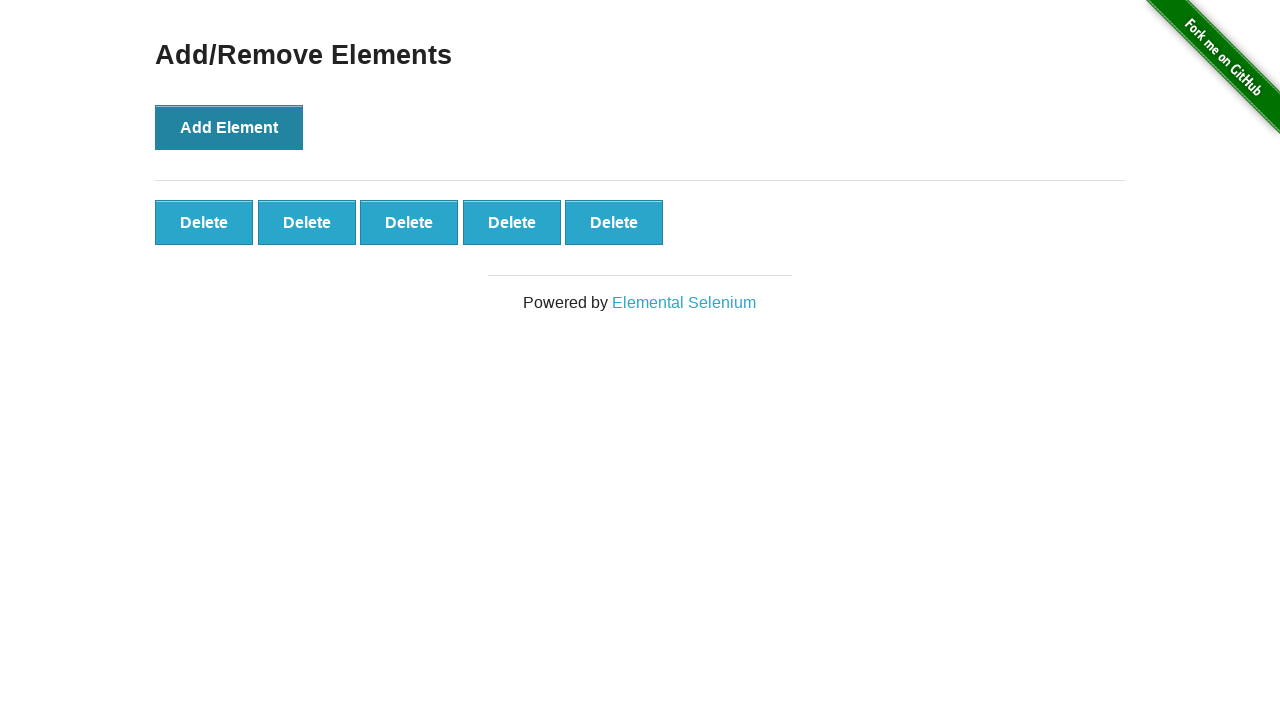

Clicked Delete button to remove element (iteration 1 of 3) at (204, 222) on button:has-text('Delete') >> nth=0
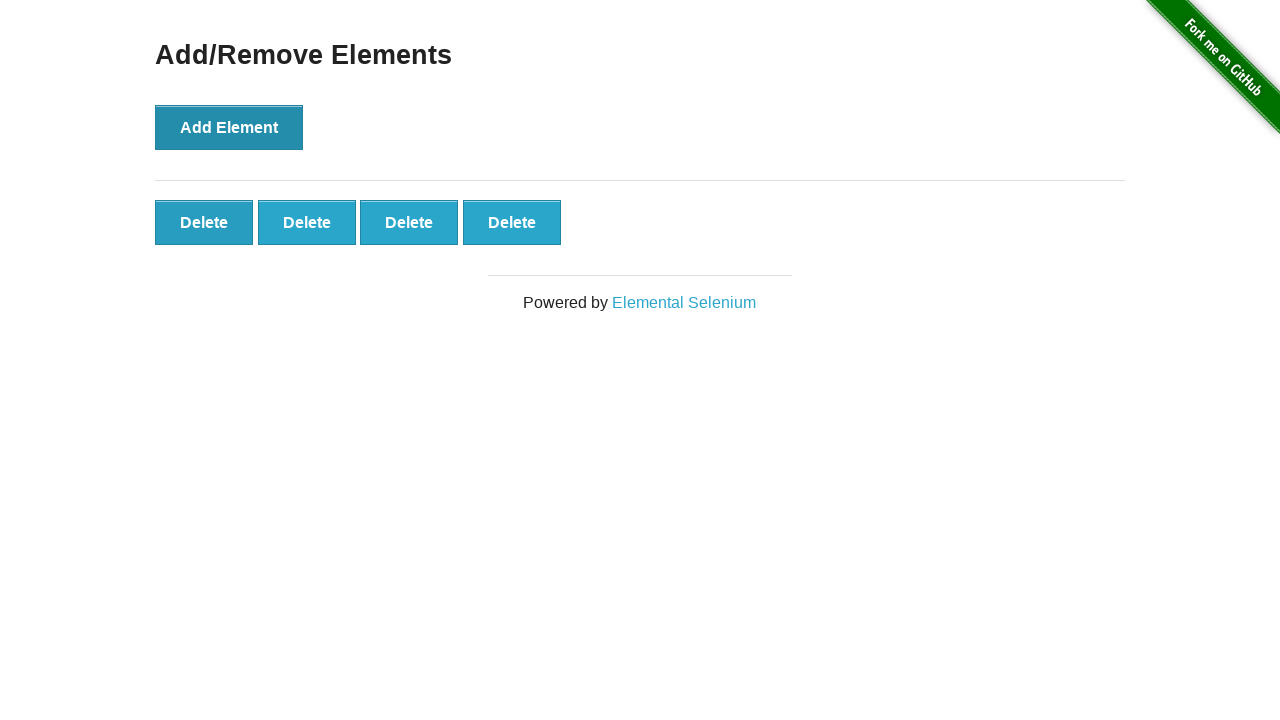

Clicked Delete button to remove element (iteration 2 of 3) at (204, 222) on button:has-text('Delete') >> nth=0
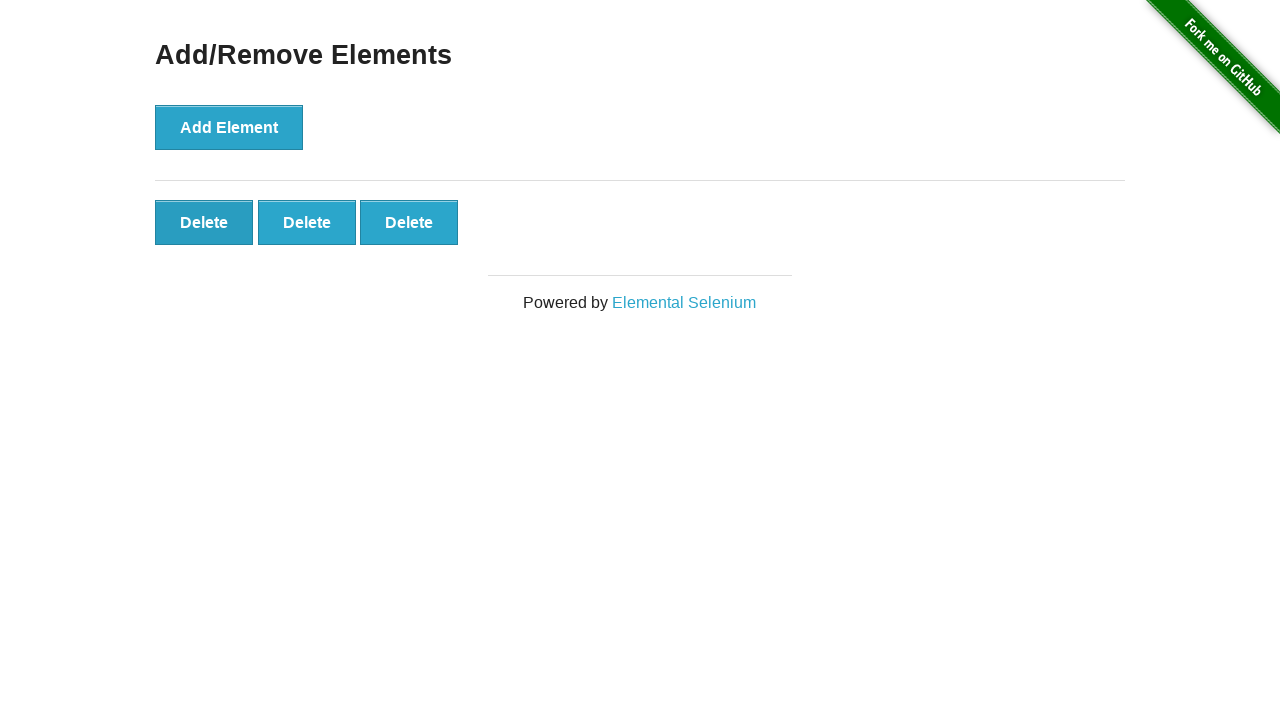

Clicked Delete button to remove element (iteration 3 of 3) at (204, 222) on button:has-text('Delete') >> nth=0
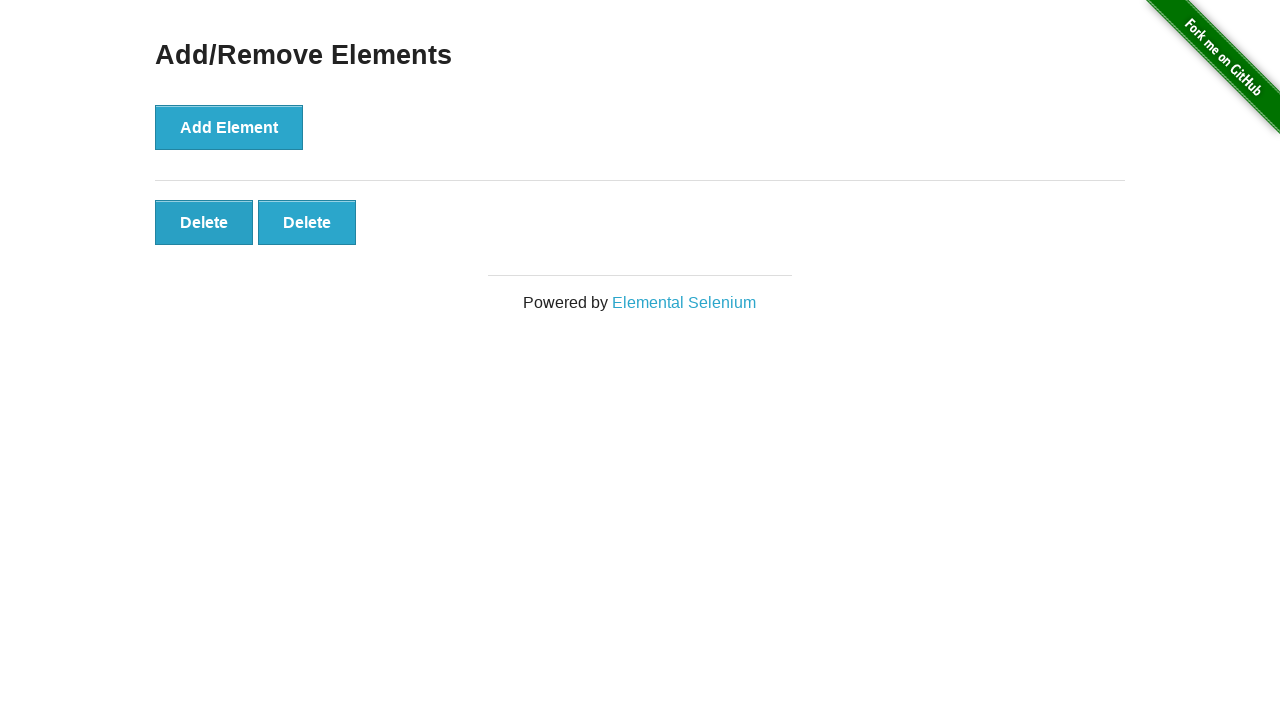

Waited 500ms for all actions to complete
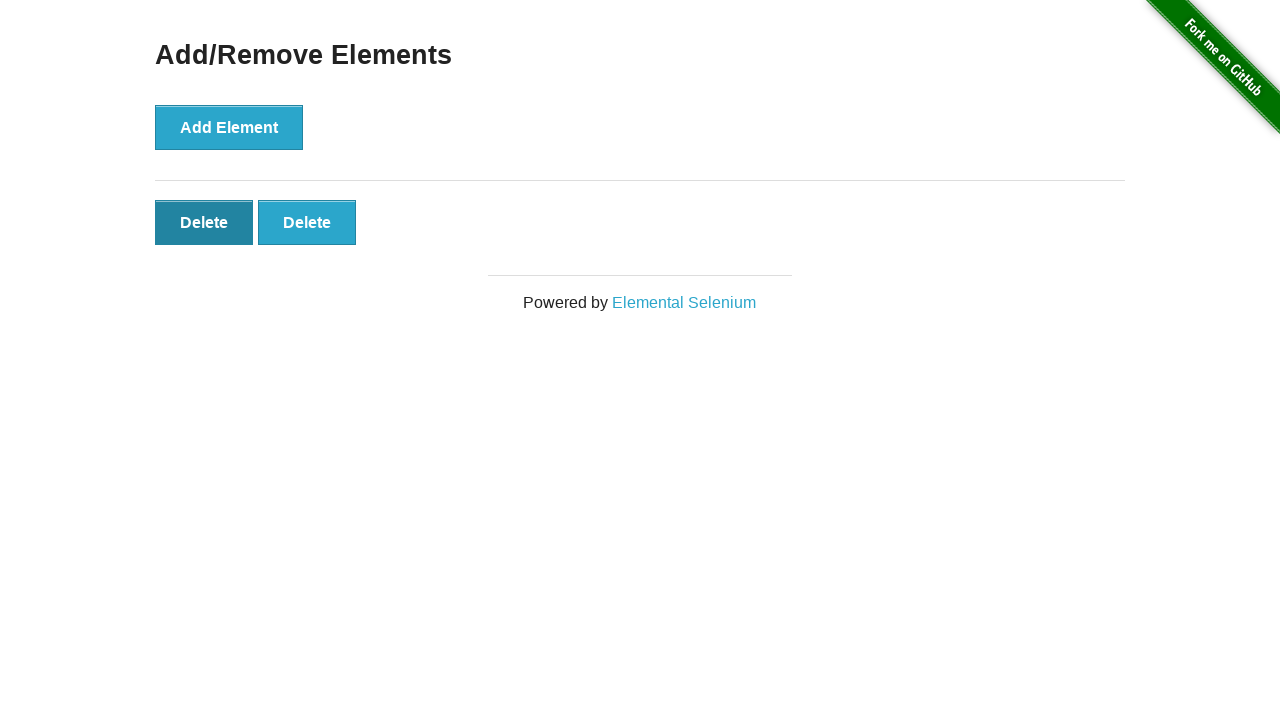

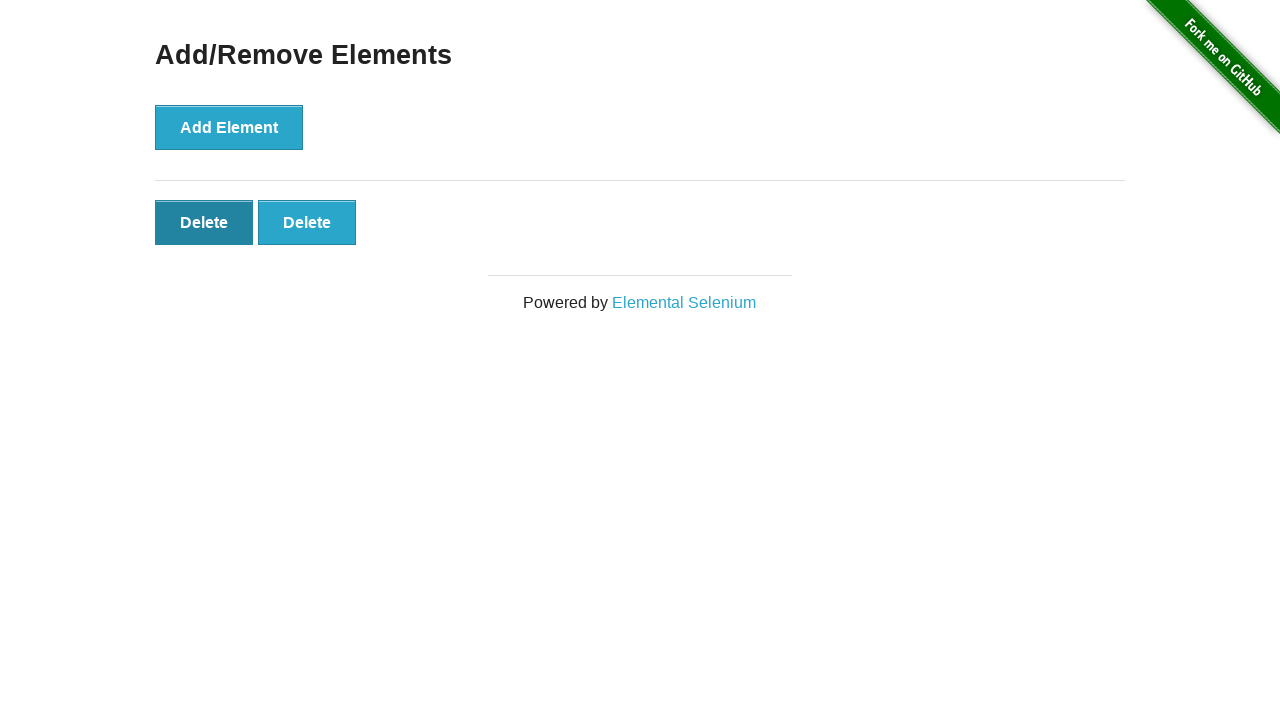